Tests an e-commerce grocery shopping flow by adding specific vegetables to cart, applying a promo code, proceeding to checkout, selecting a country, and completing the order.

Starting URL: https://rahulshettyacademy.com/seleniumPractise/#/

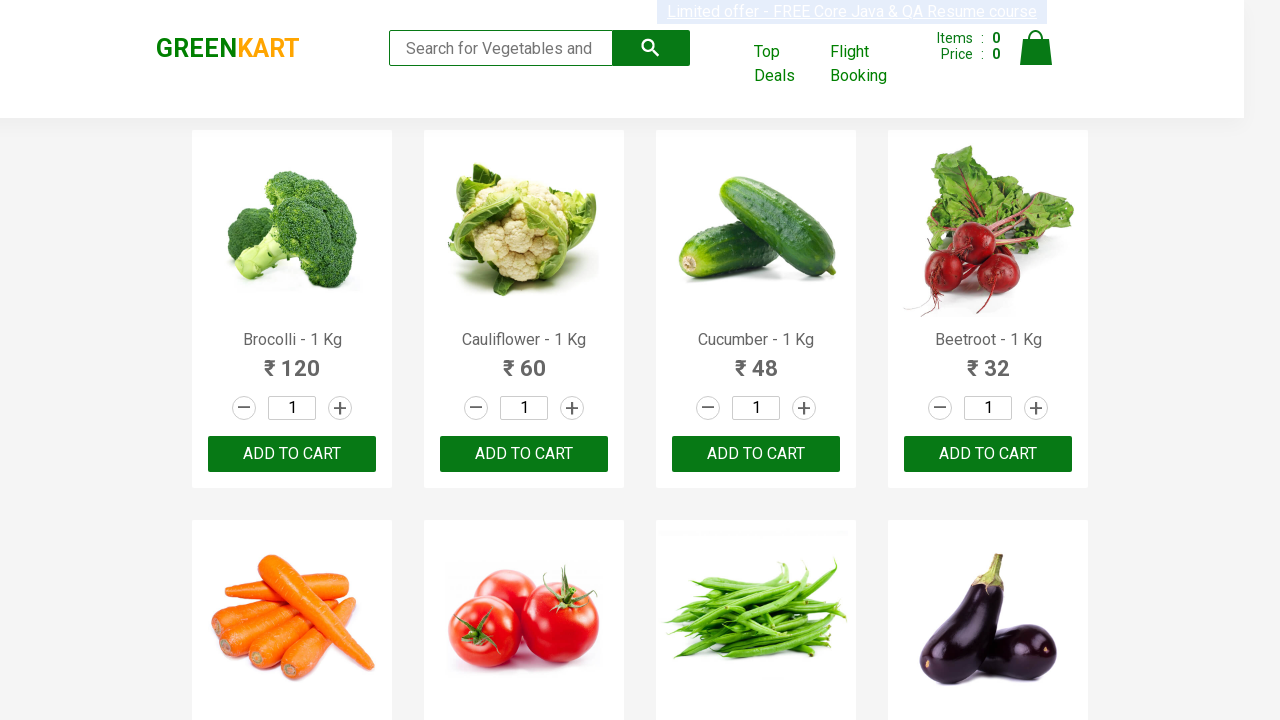

Waited for product names to load on the grocery store page
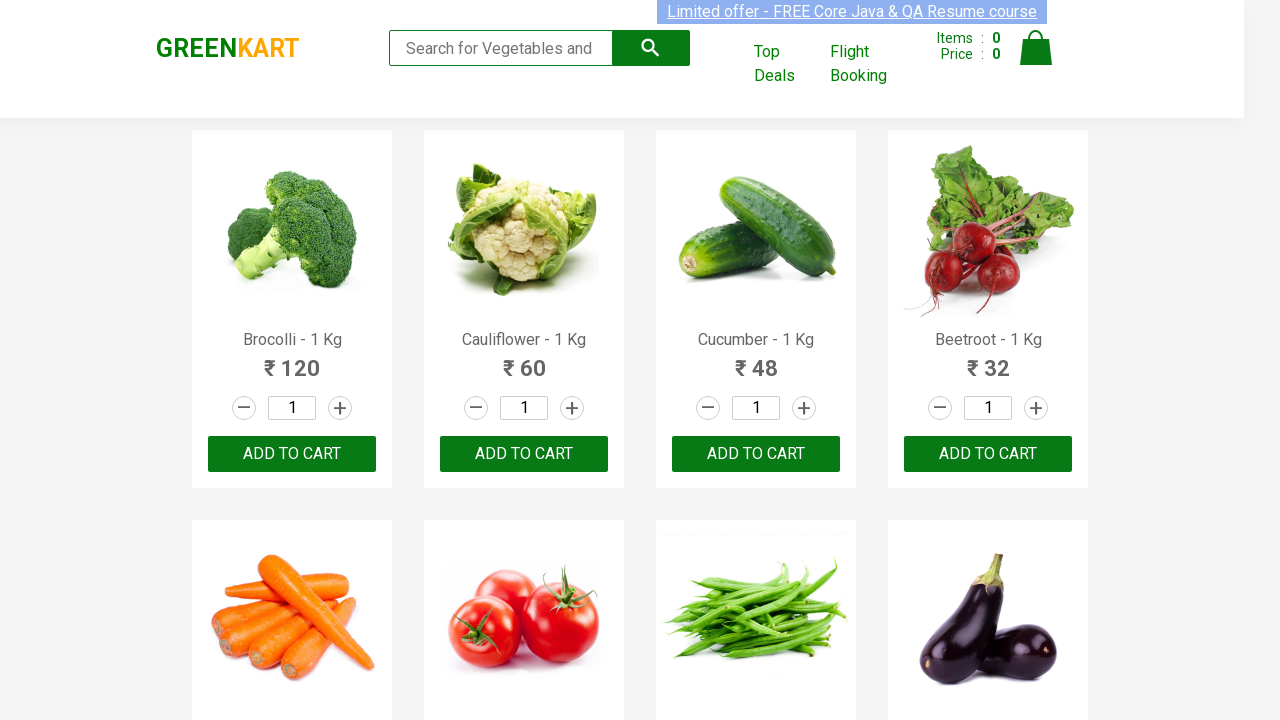

Retrieved all product name elements from the page
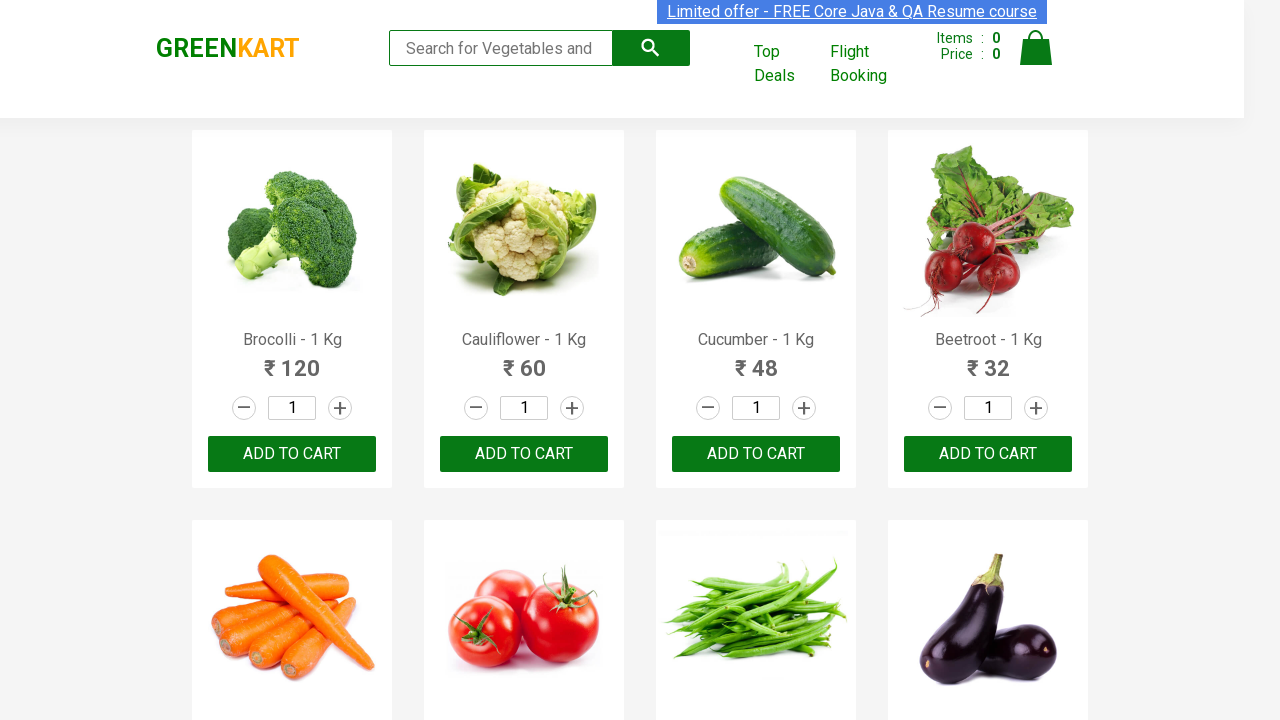

Retrieved all add to cart buttons
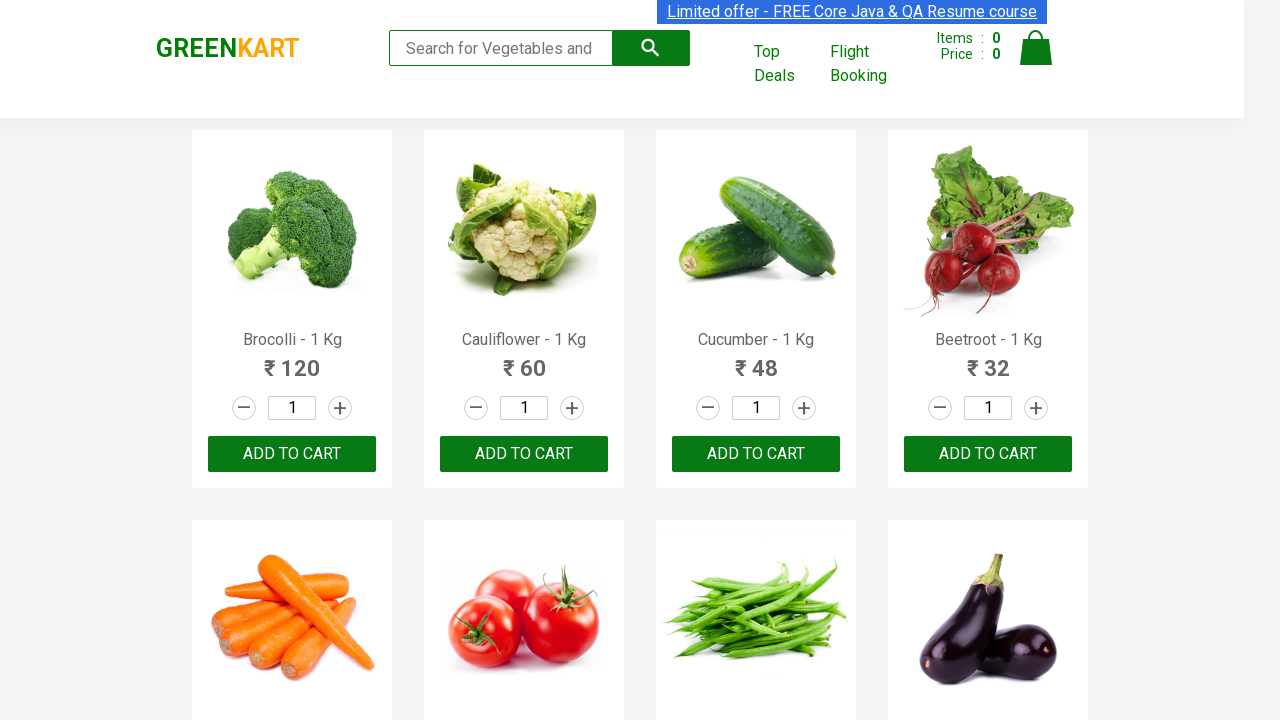

Added Brocolli to cart
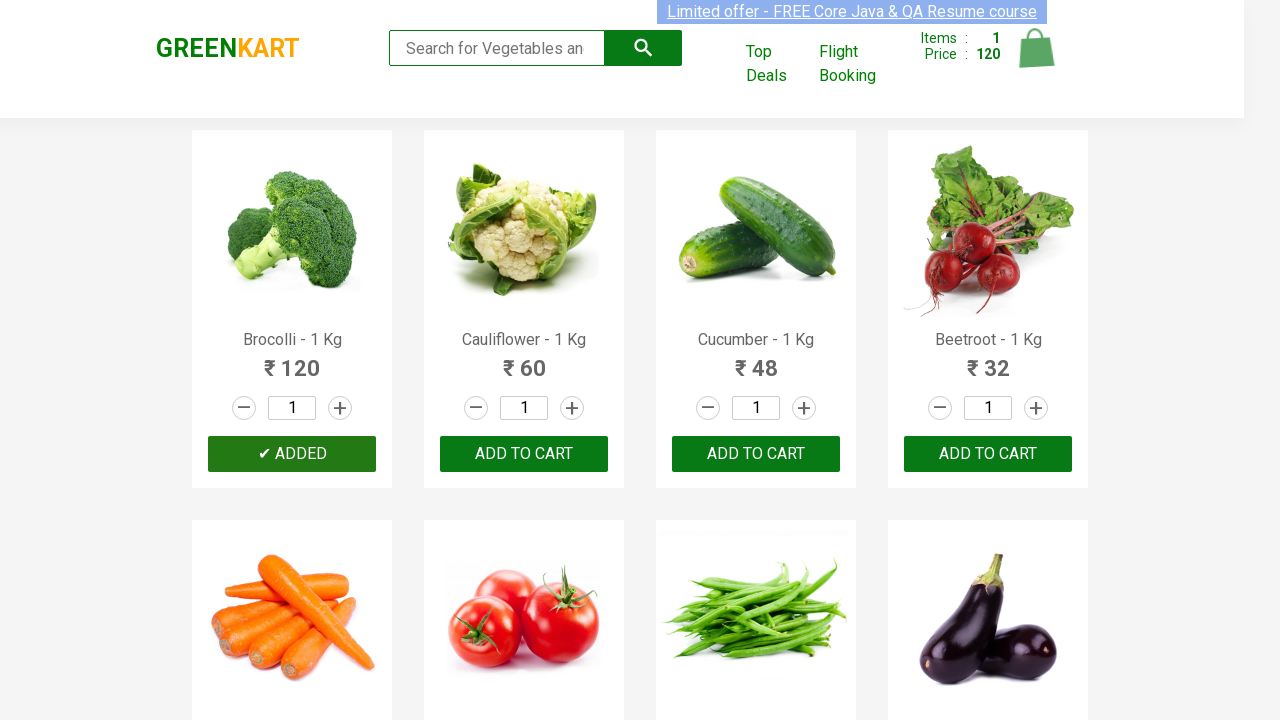

Added Cucumber to cart
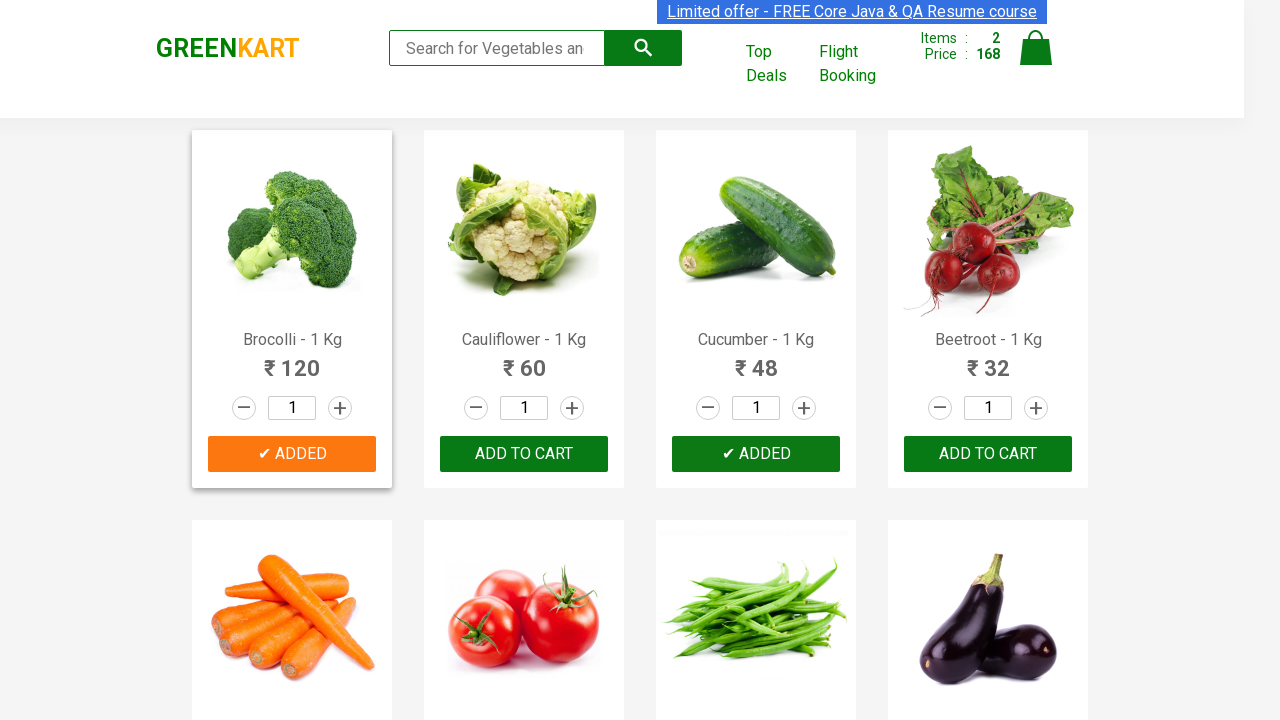

Added Beetroot to cart
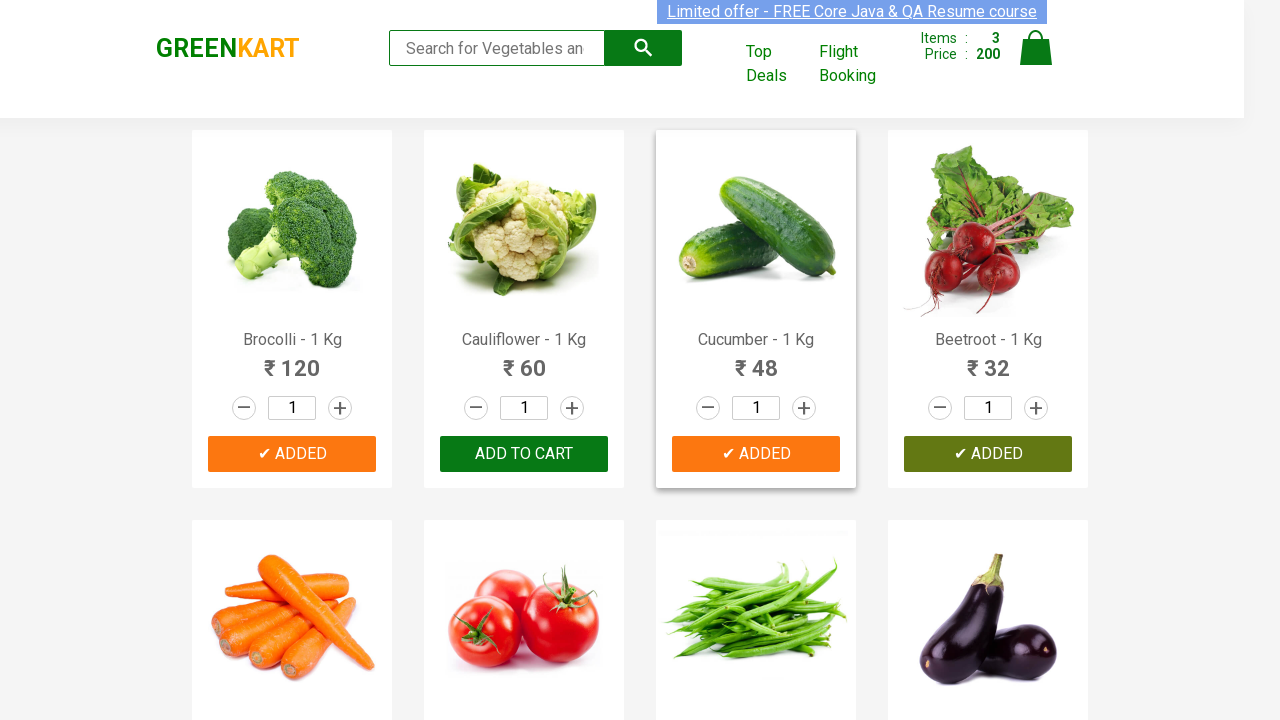

Added Carrot to cart
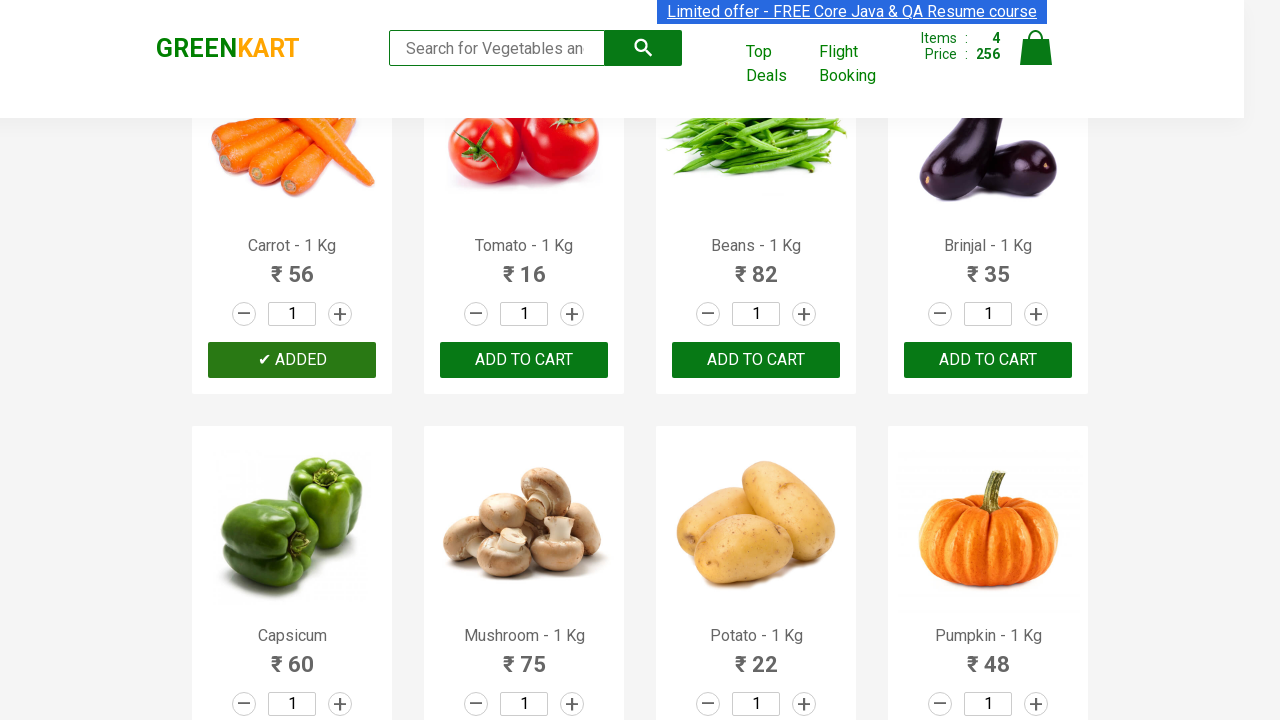

Clicked on cart icon to view cart at (1036, 48) on img[alt='Cart']
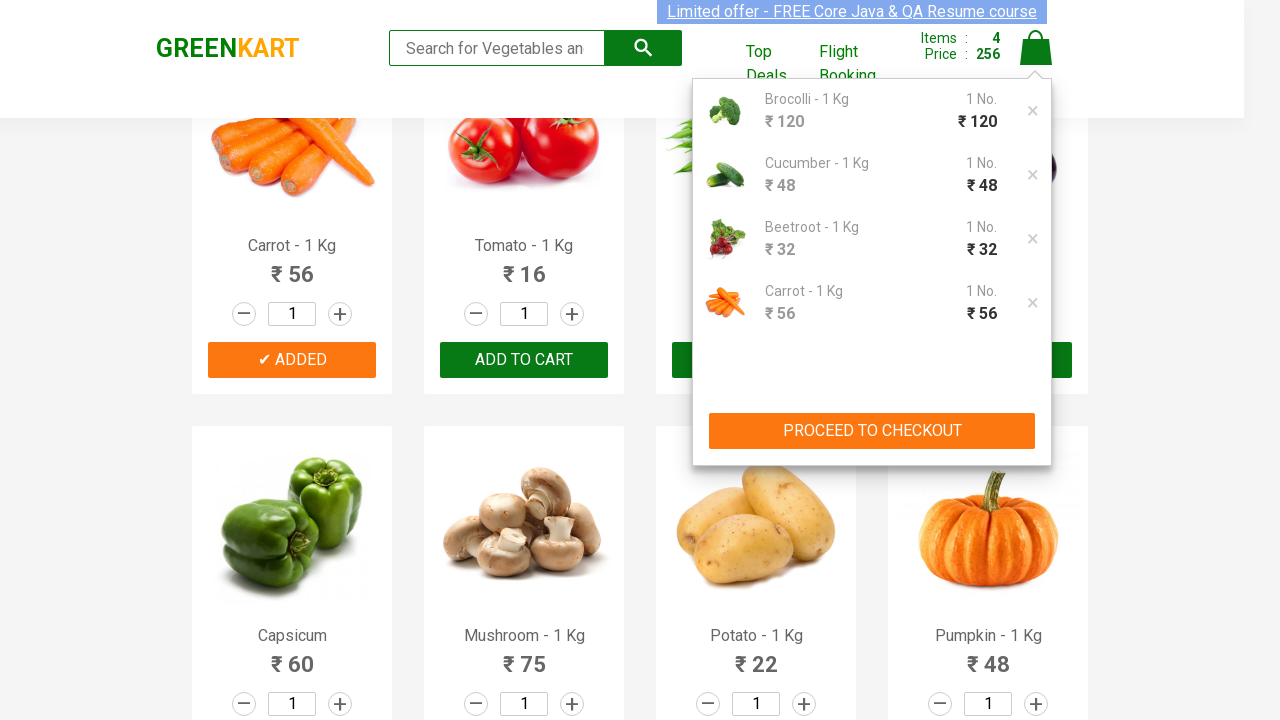

Clicked proceed to checkout button at (872, 431) on button[type='button']
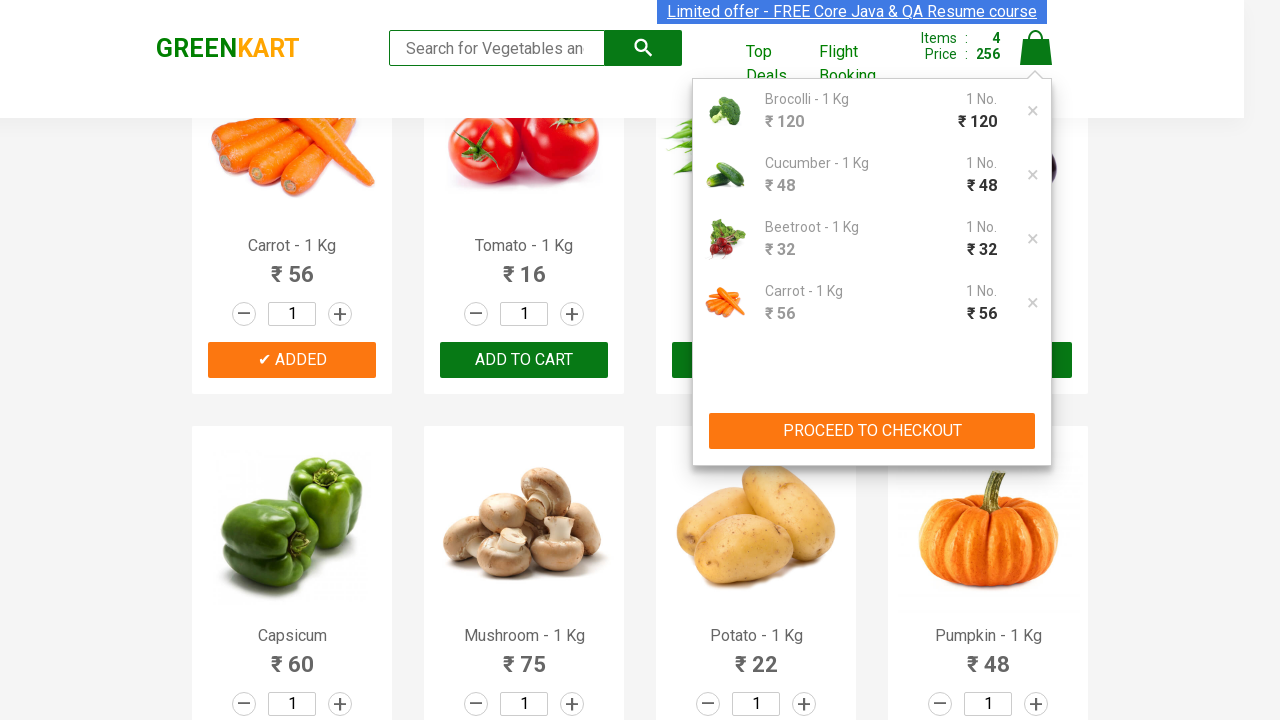

Entered promo code 'rahulshettyacademy' in the promo code field on .promoCode
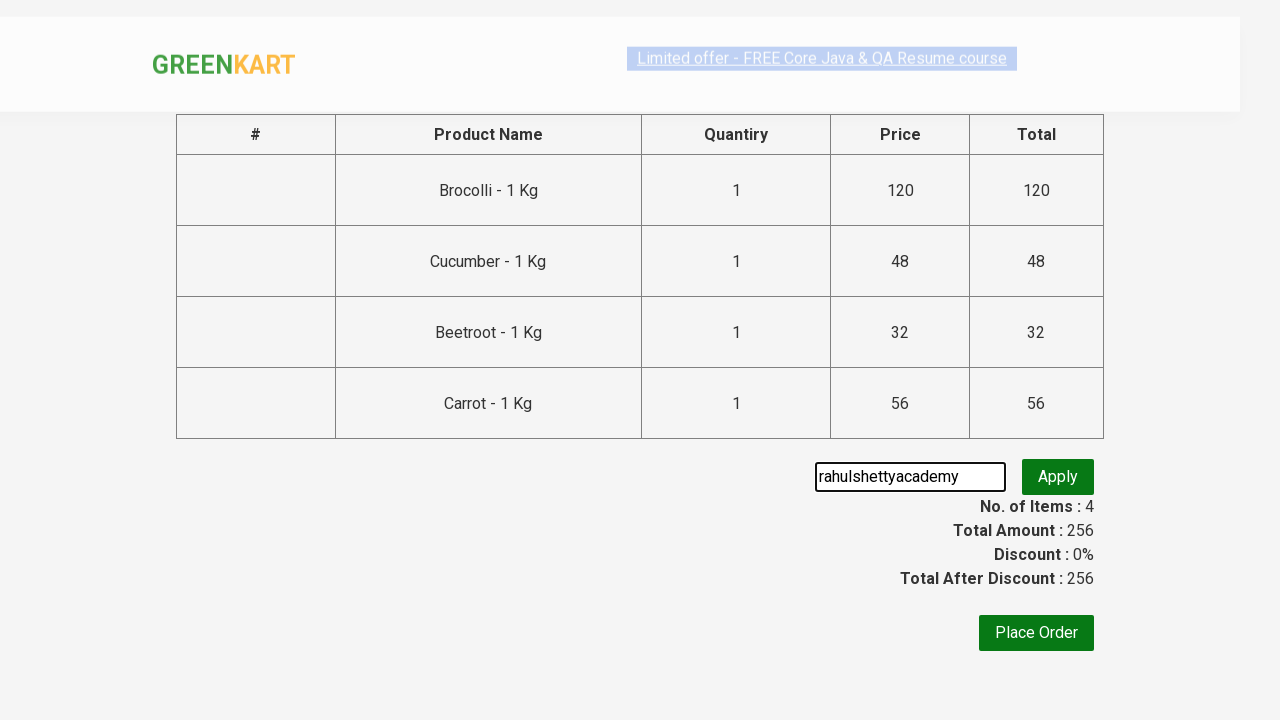

Clicked apply promo button to apply discount code at (1058, 477) on button.promoBtn
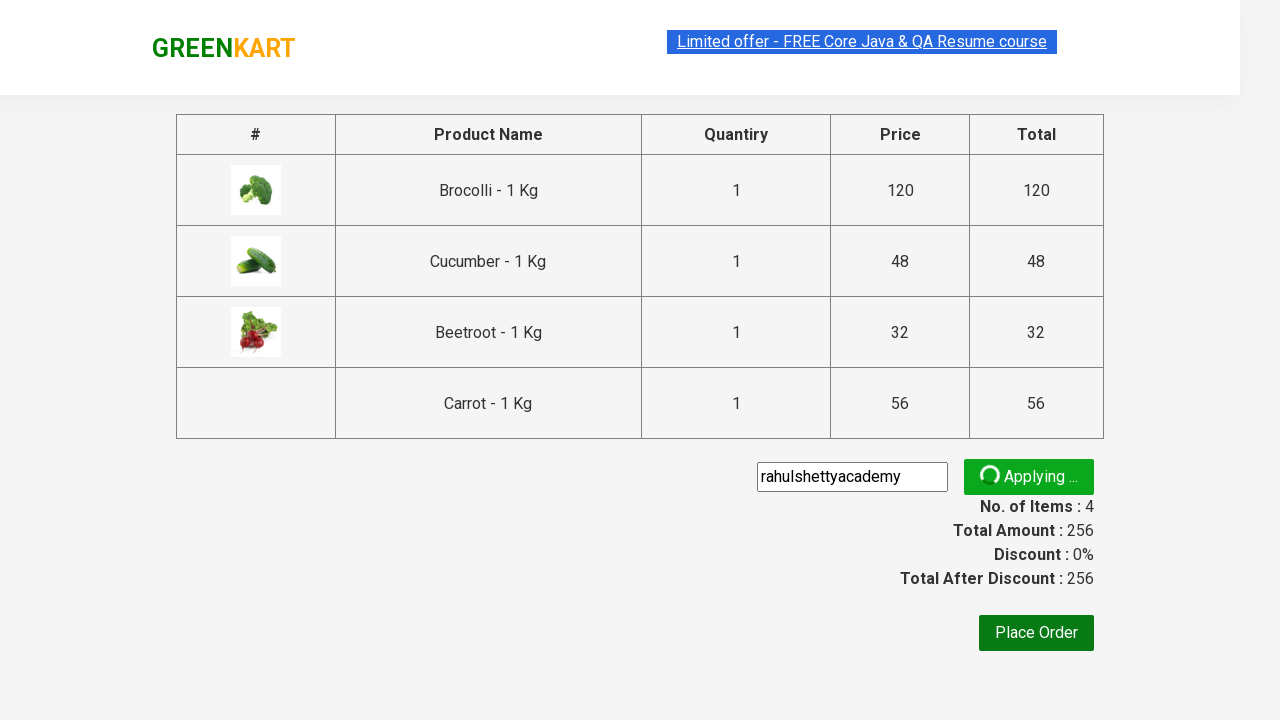

Waited for promo code to be processed
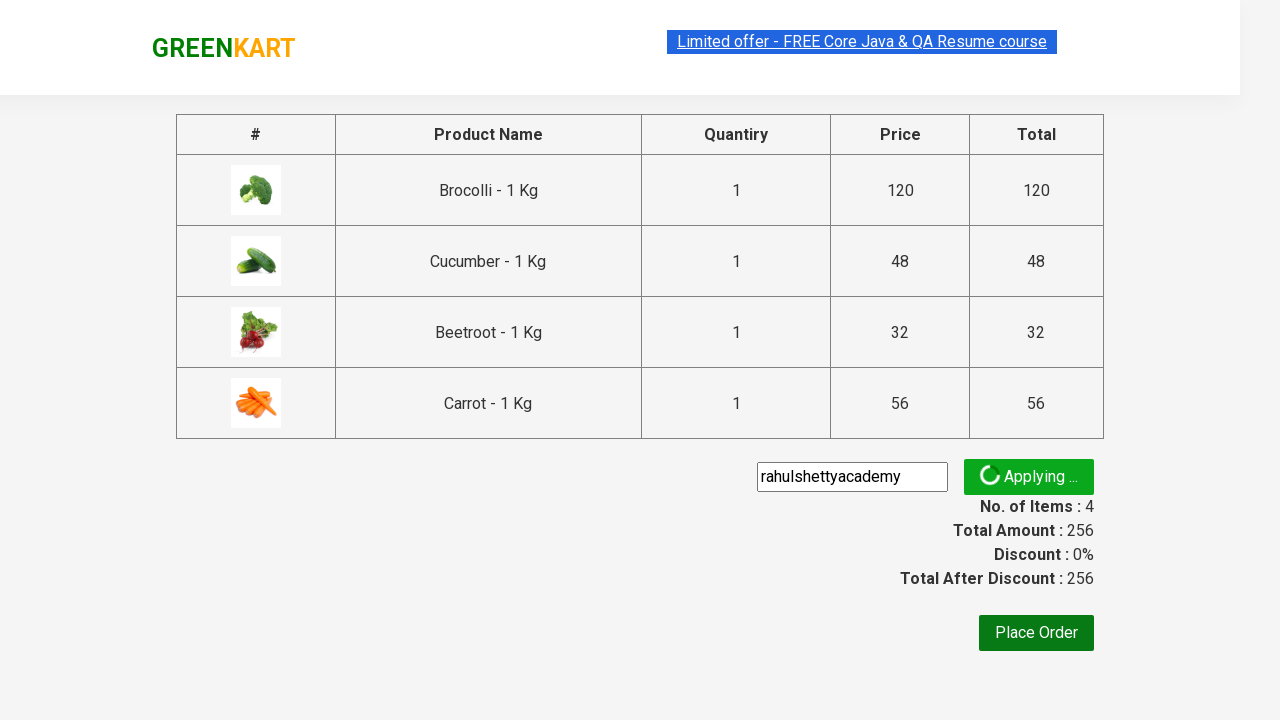

Clicked Place Order button at (1036, 633) on xpath=//div[@style='text-align: right; width: 100%; margin-top: 20px; margin-rig
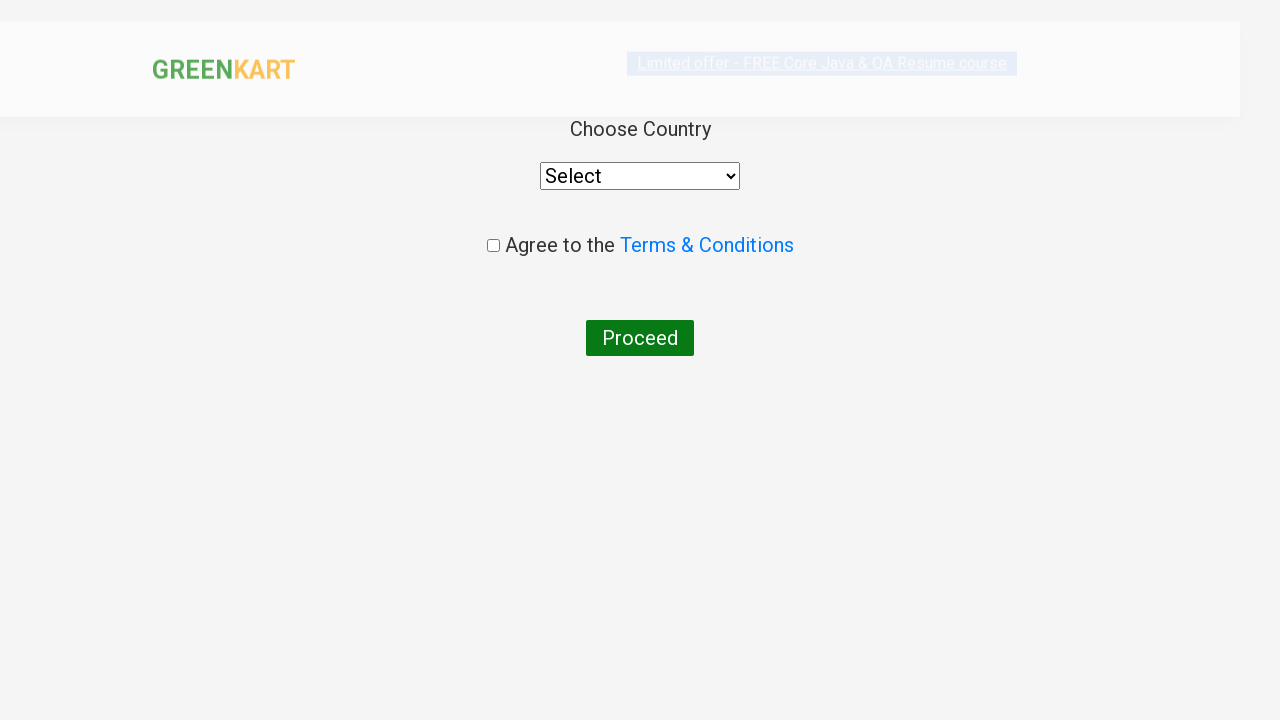

Selected 'Afghanistan' from country dropdown on //div[@style='width: 360px; margin: 10px auto;']/select
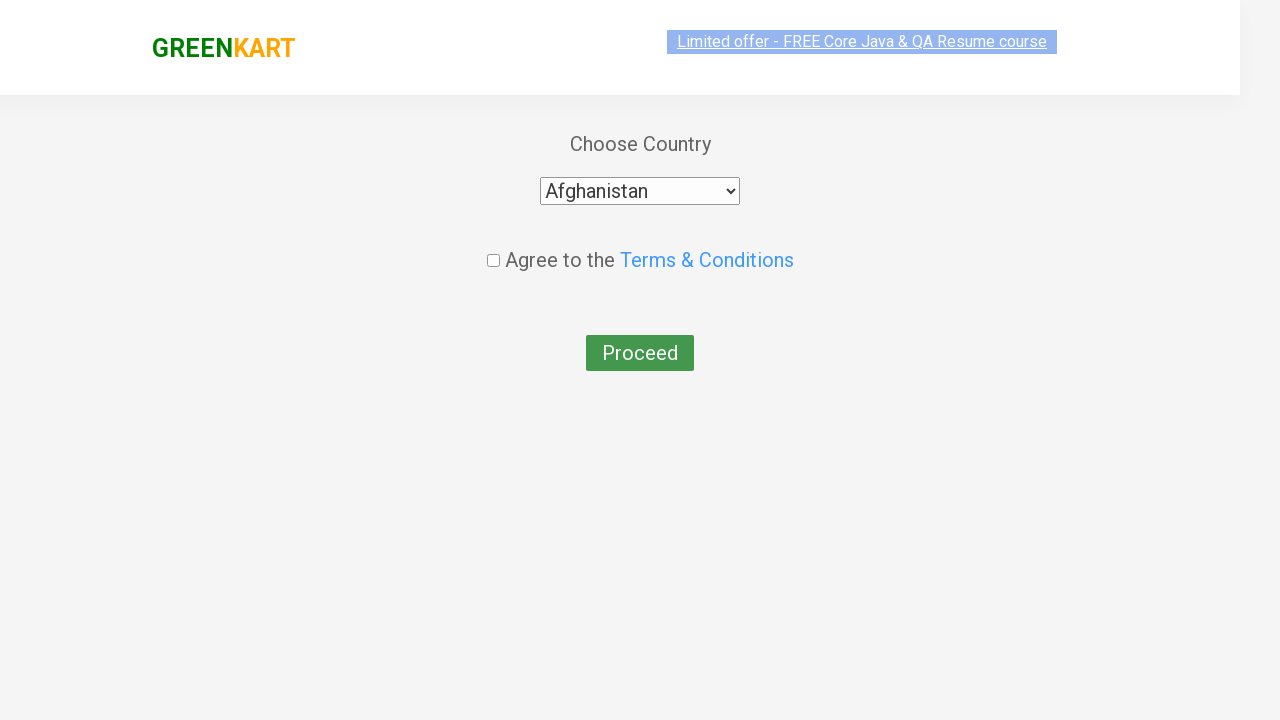

Checked the terms and agreement checkbox at (493, 246) on .chkAgree
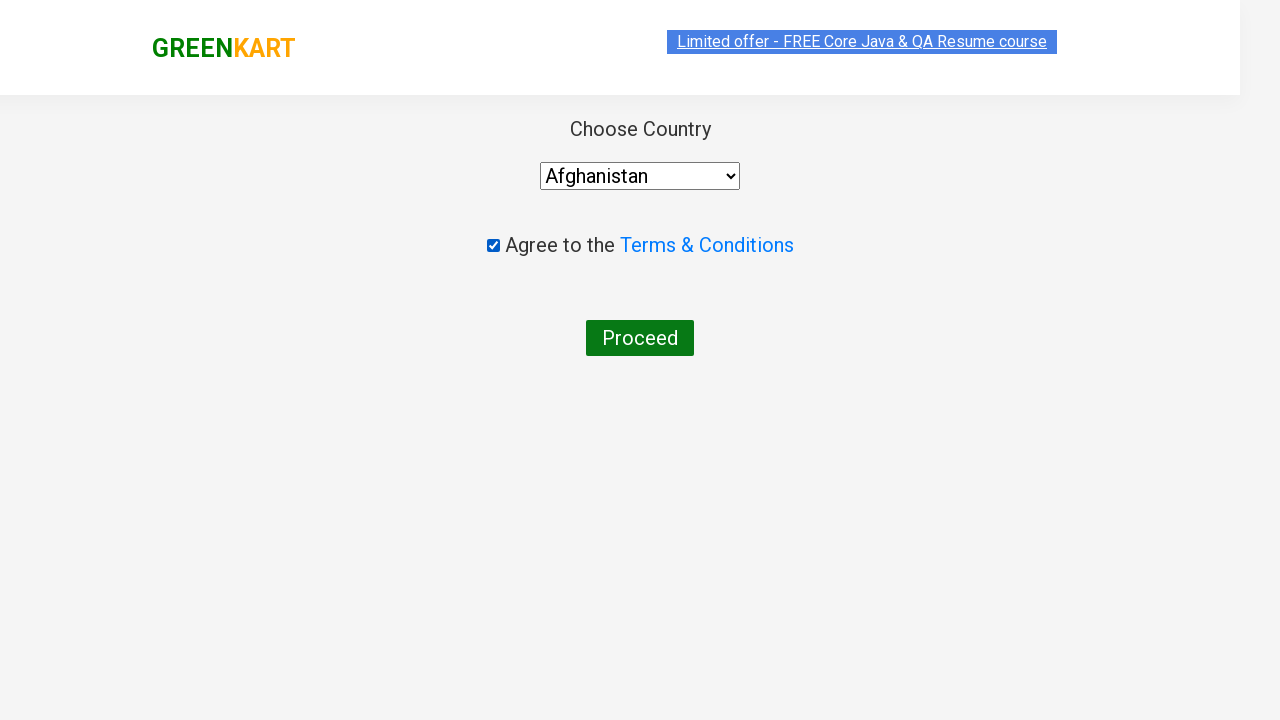

Clicked submit button to complete the order at (640, 338) on div.wrapperTwo button
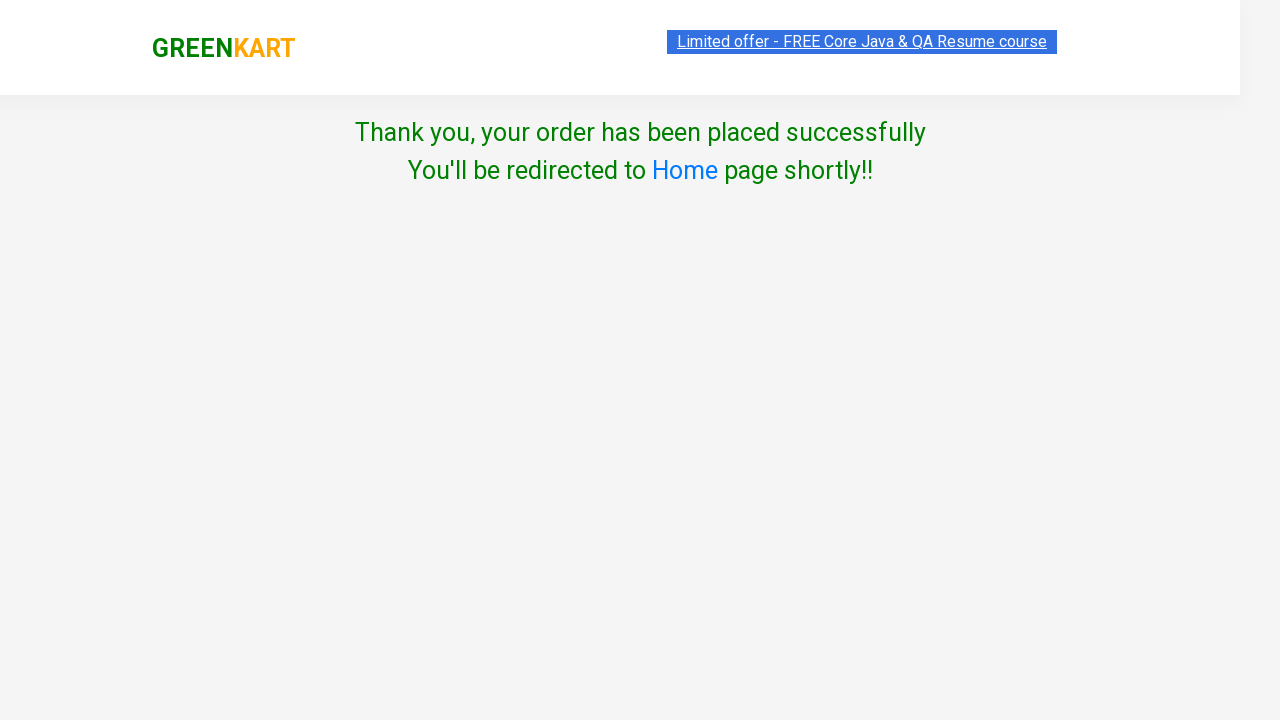

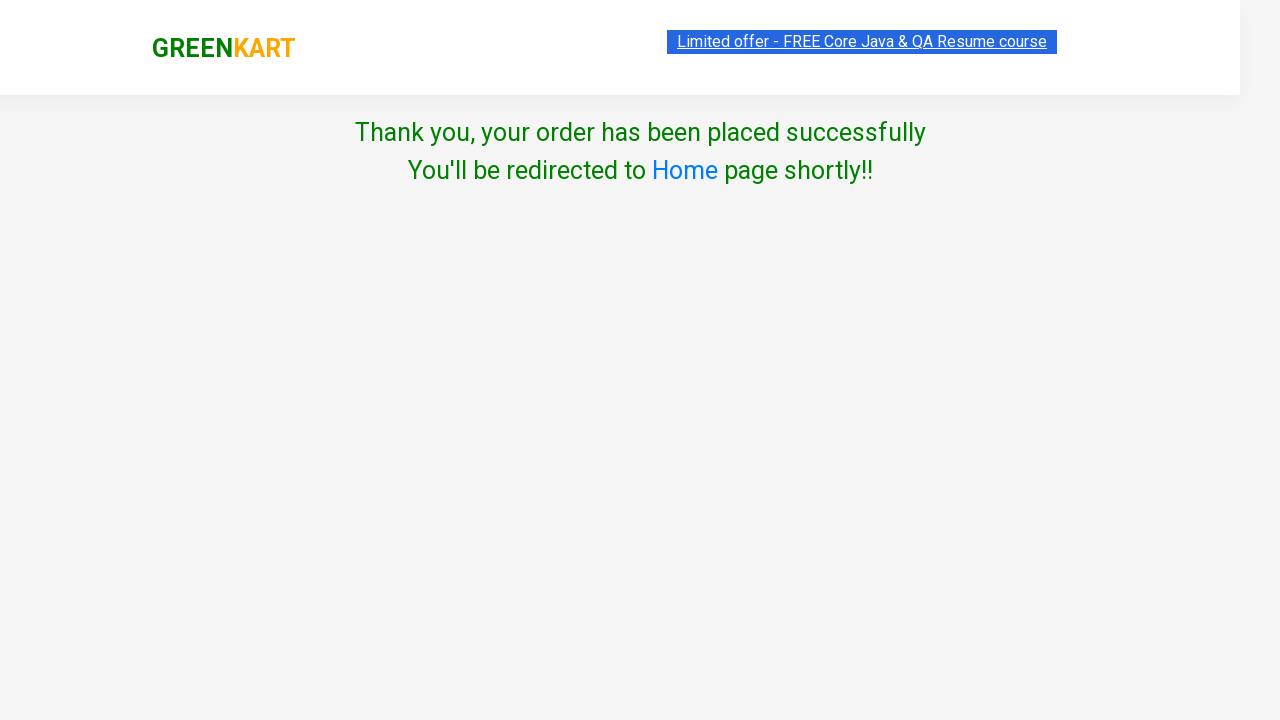